Tests alert handling functionality by triggering an alert, reading its text, and entering text into a prompt alert

Starting URL: https://testautomationpractice.blogspot.com

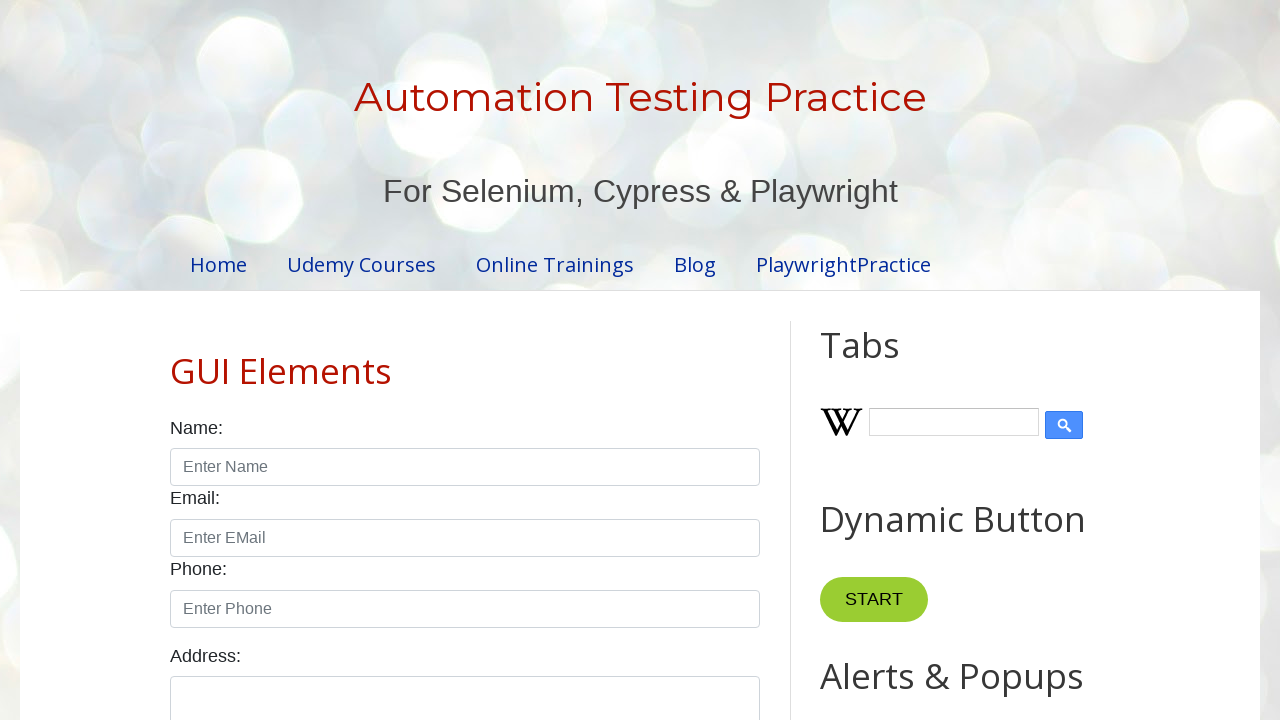

Clicked button to trigger alert dialog at (890, 360) on //*[@id="HTML9"]/div[1]/button[3]
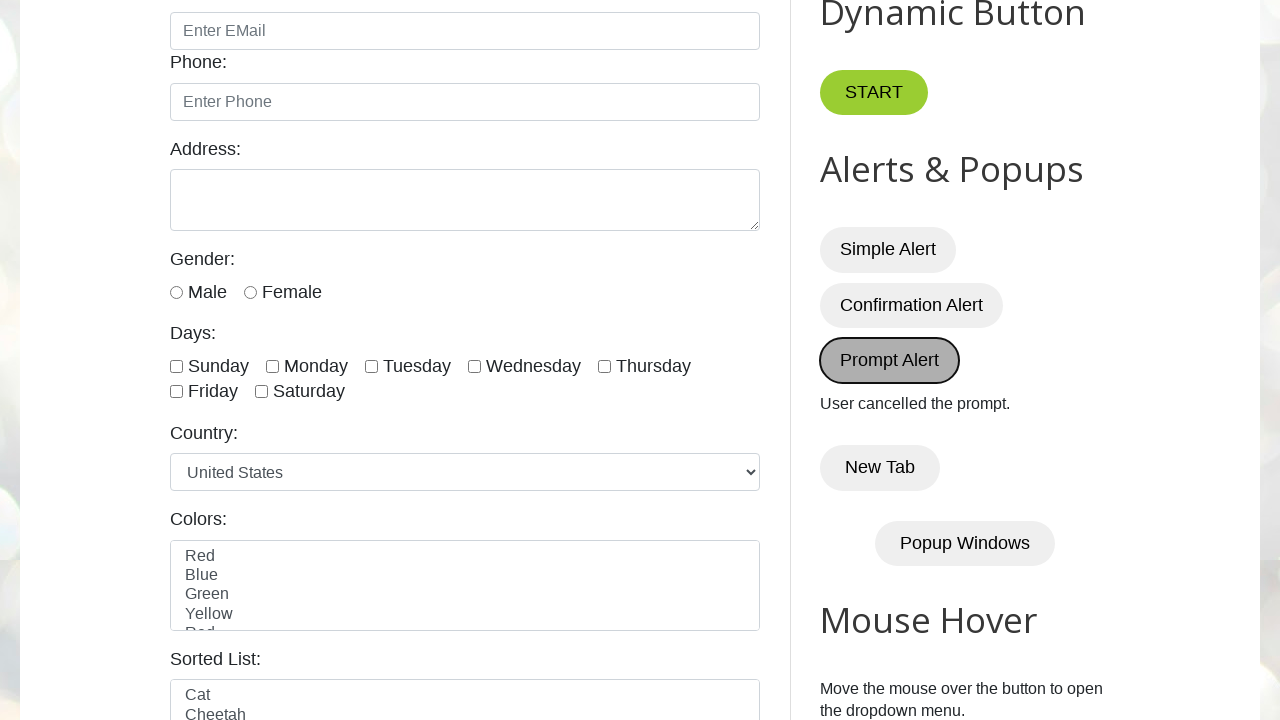

Registered dialog handler to accept prompt with text 'Mr Johnson'
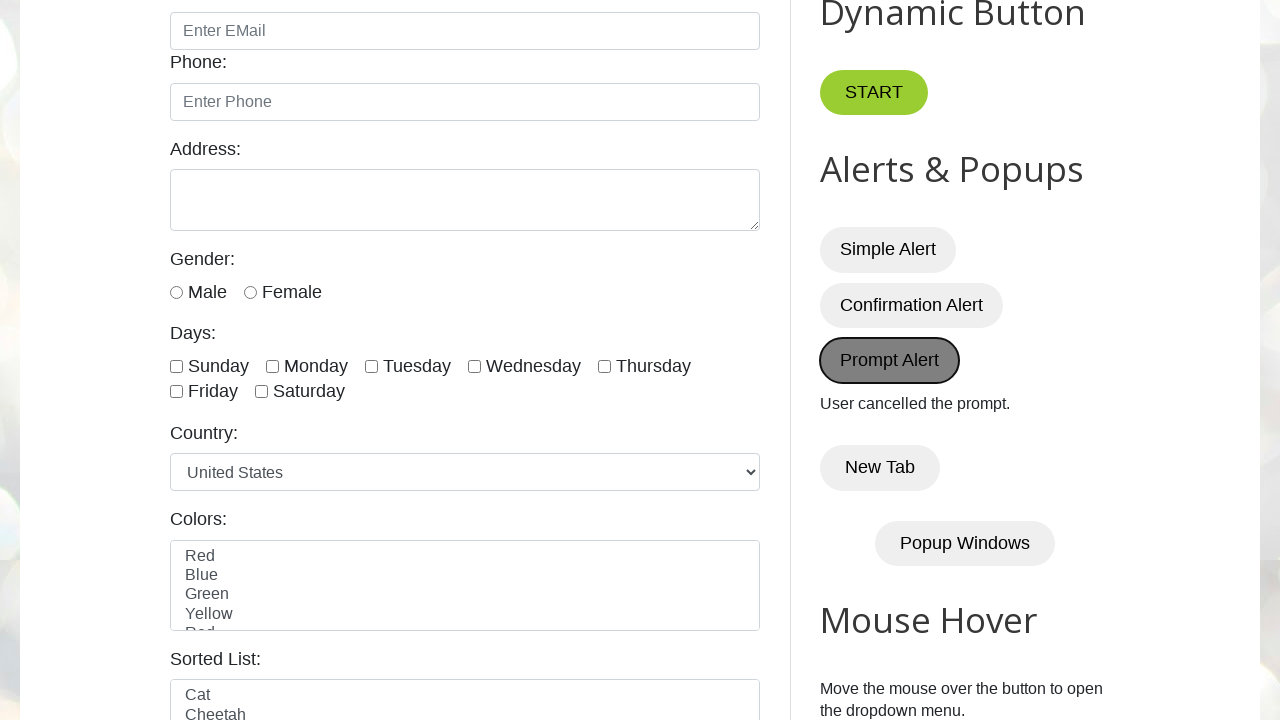

Clicked button again to trigger prompt alert after handler registration at (890, 360) on //*[@id="HTML9"]/div[1]/button[3]
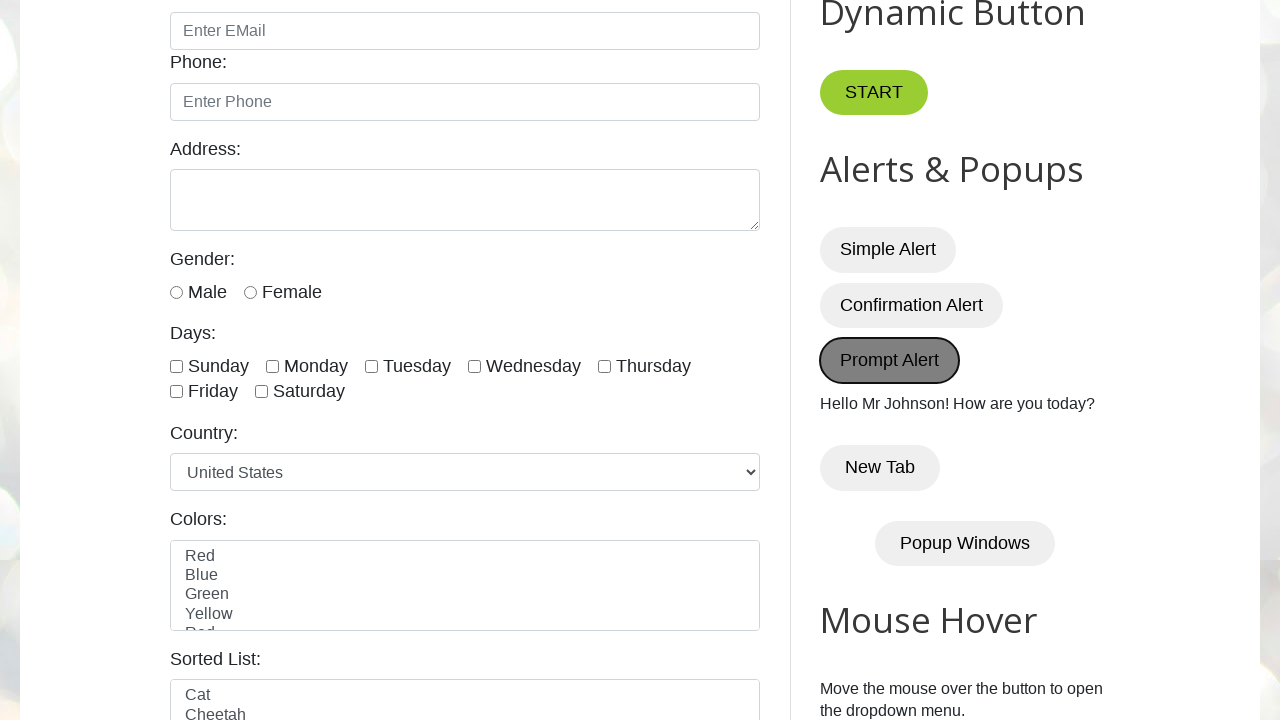

Waited 2 seconds for alert handling to complete
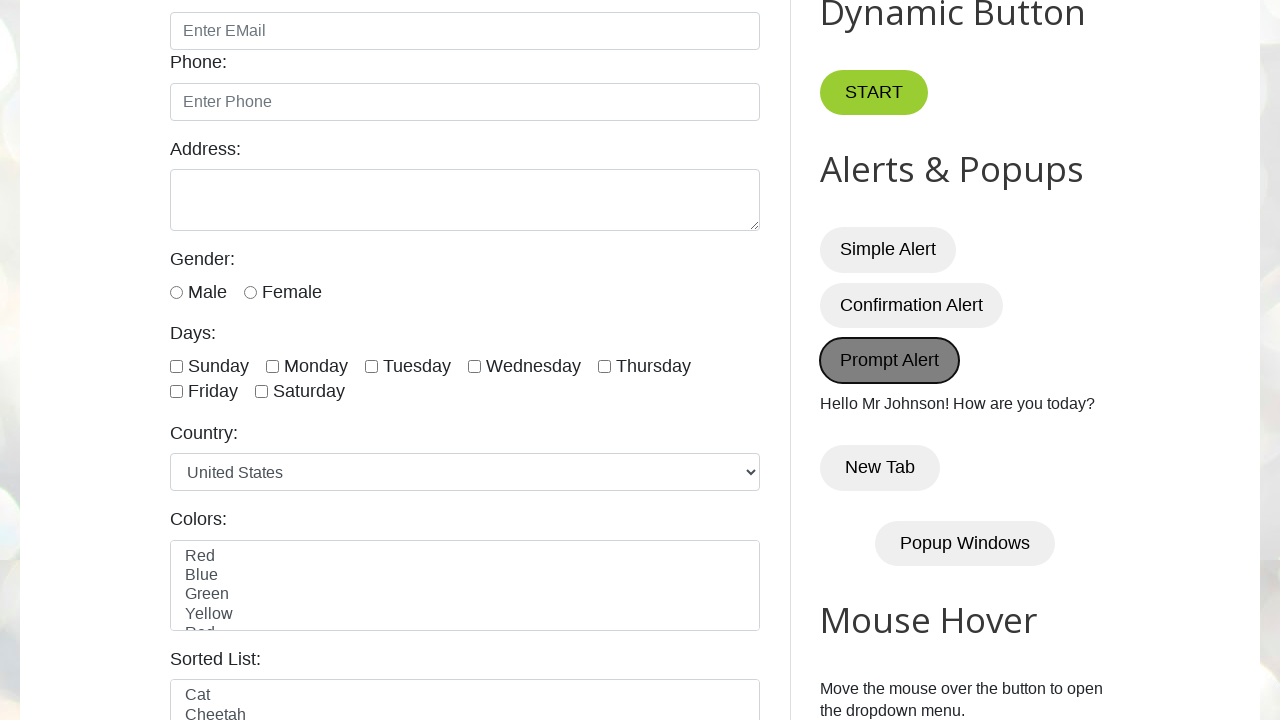

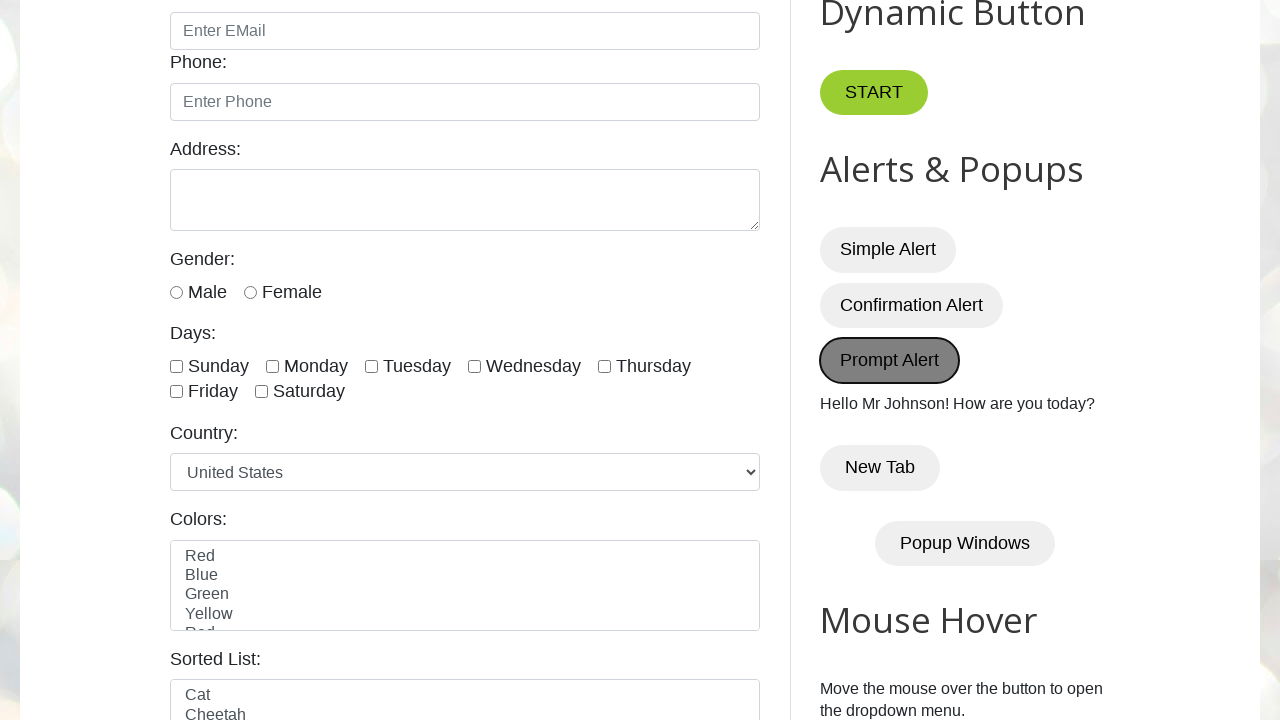